Tests different types of JavaScript alerts including simple alerts, confirmation dialogs, and prompt dialogs

Starting URL: https://demoqa.com/alerts

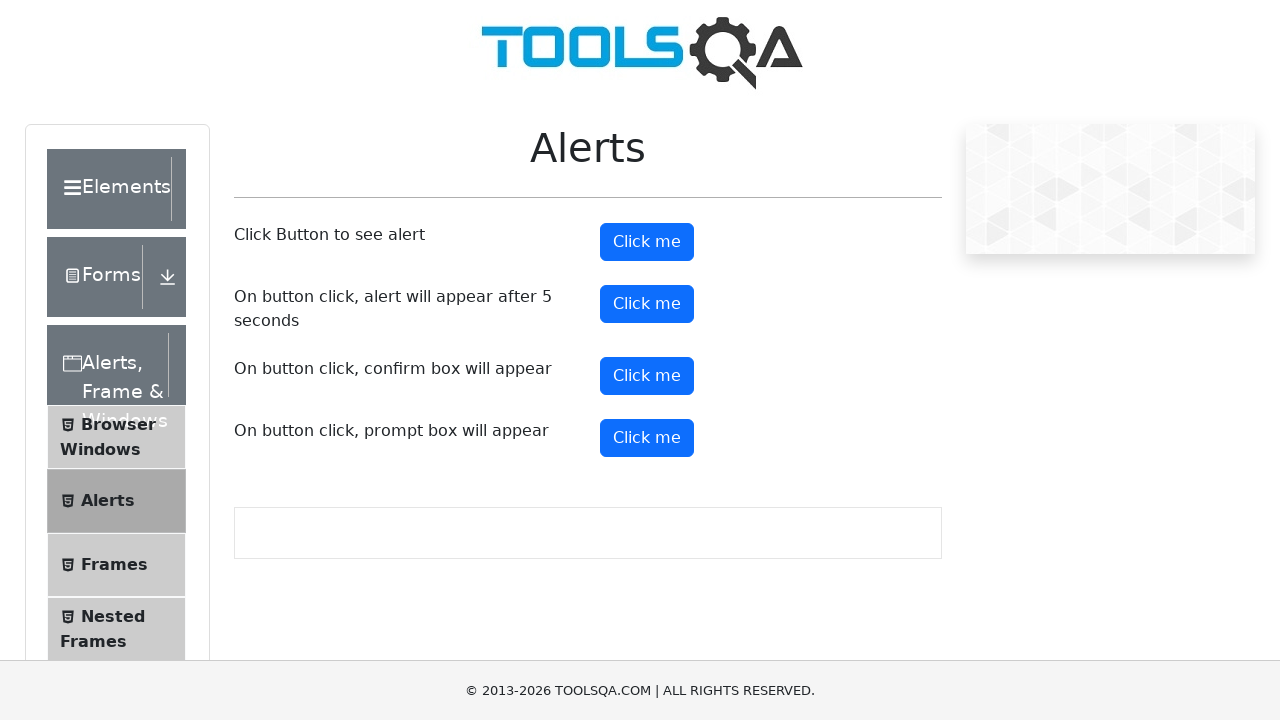

Clicked alert button and accepted simple alert dialog at (647, 242) on xpath=//button[@id='alertButton']
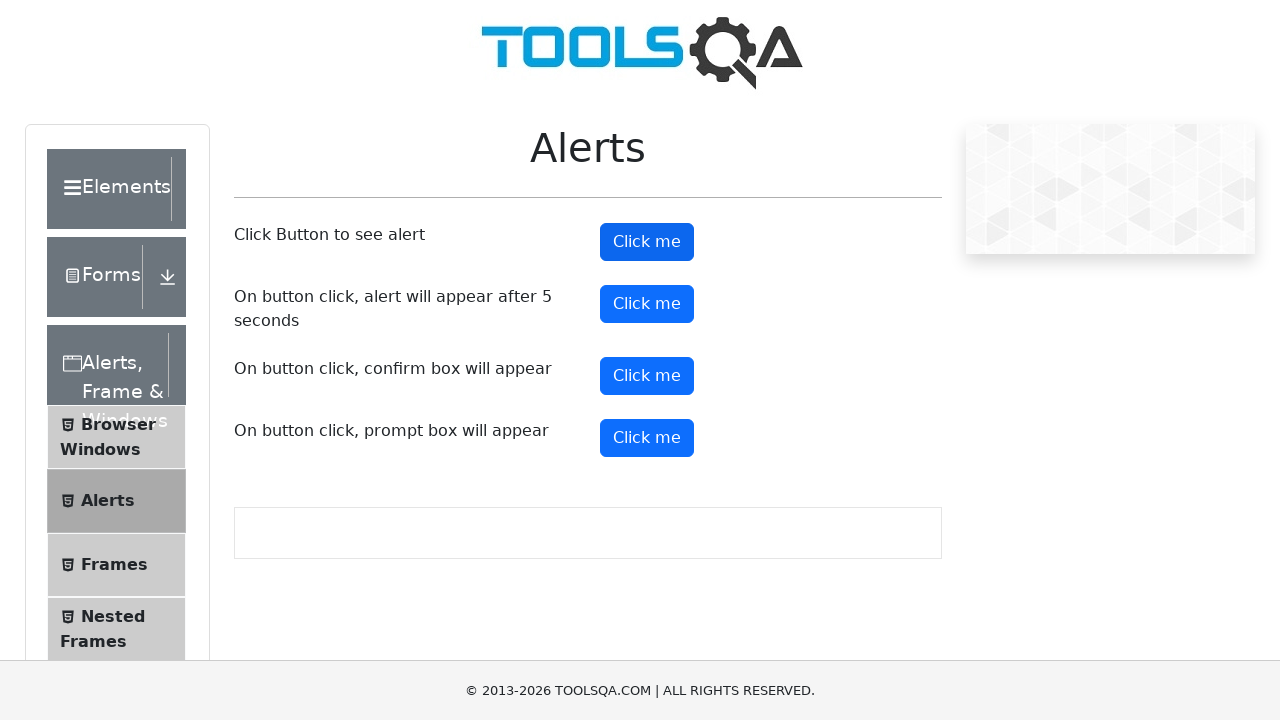

Waited 2 seconds for alert to complete
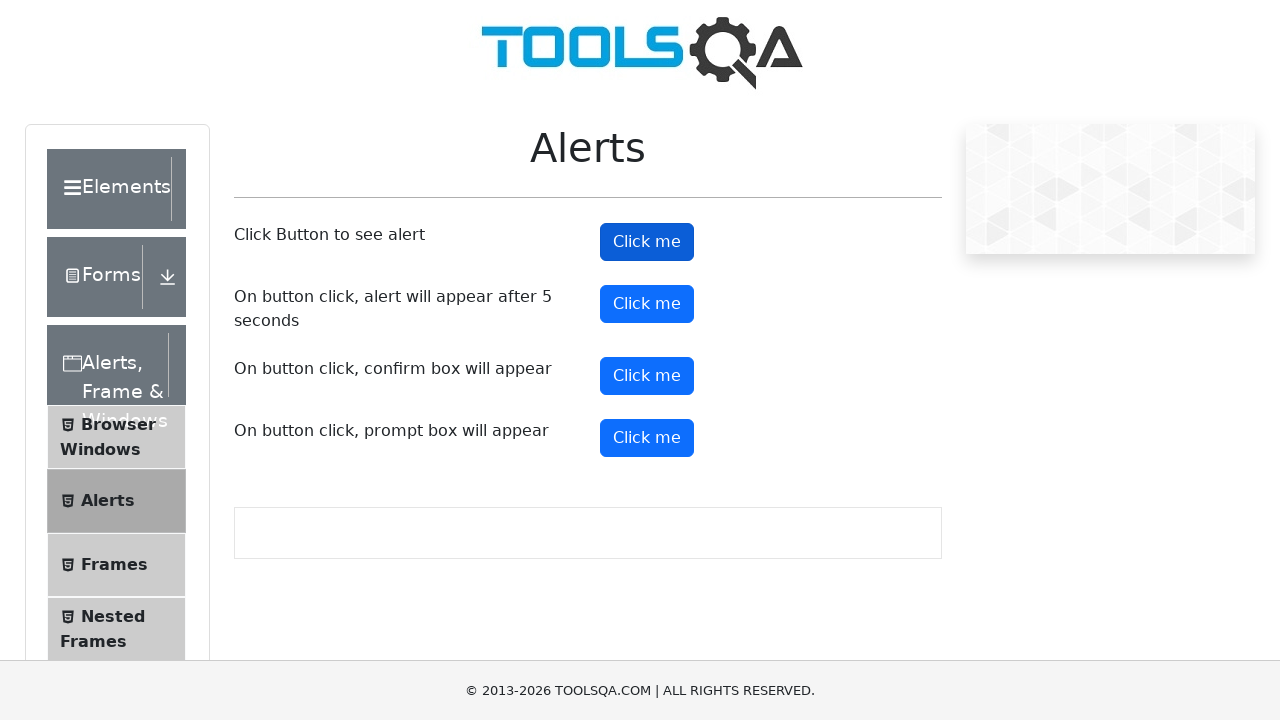

Clicked confirmation button and dismissed confirmation dialog at (647, 376) on xpath=//button[@id='confirmButton']
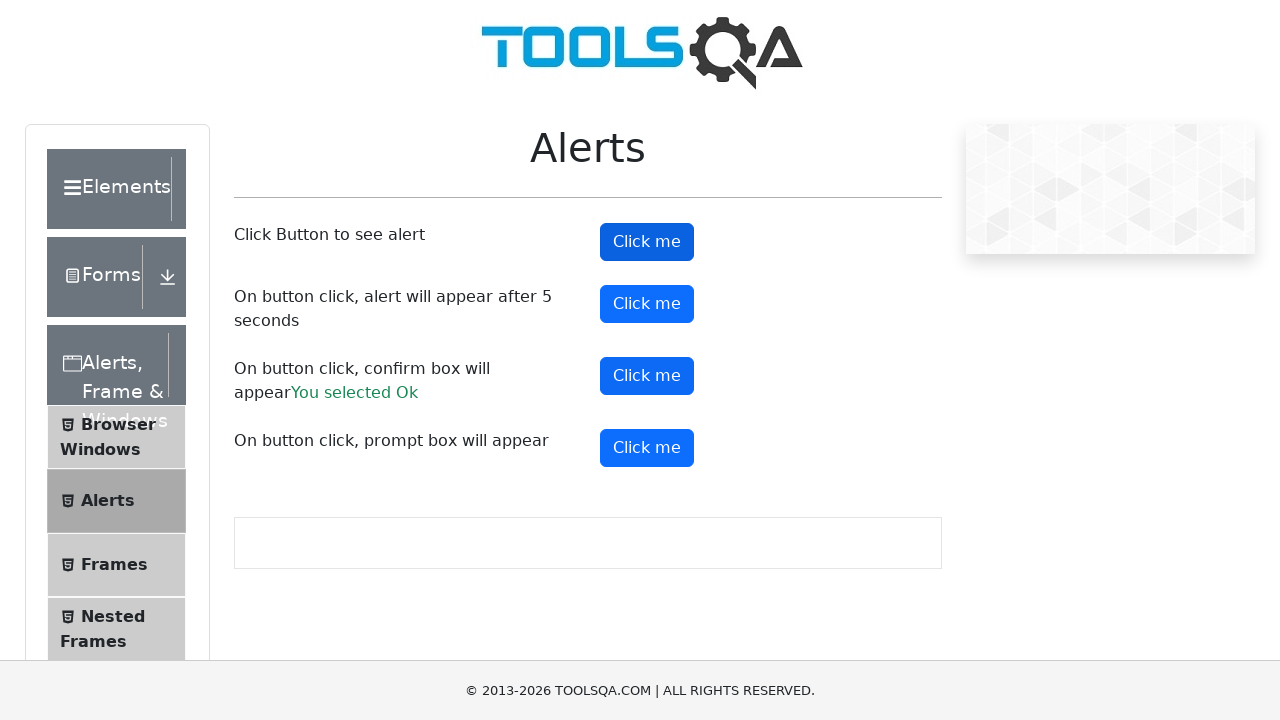

Waited 2 seconds for confirmation dialog to complete
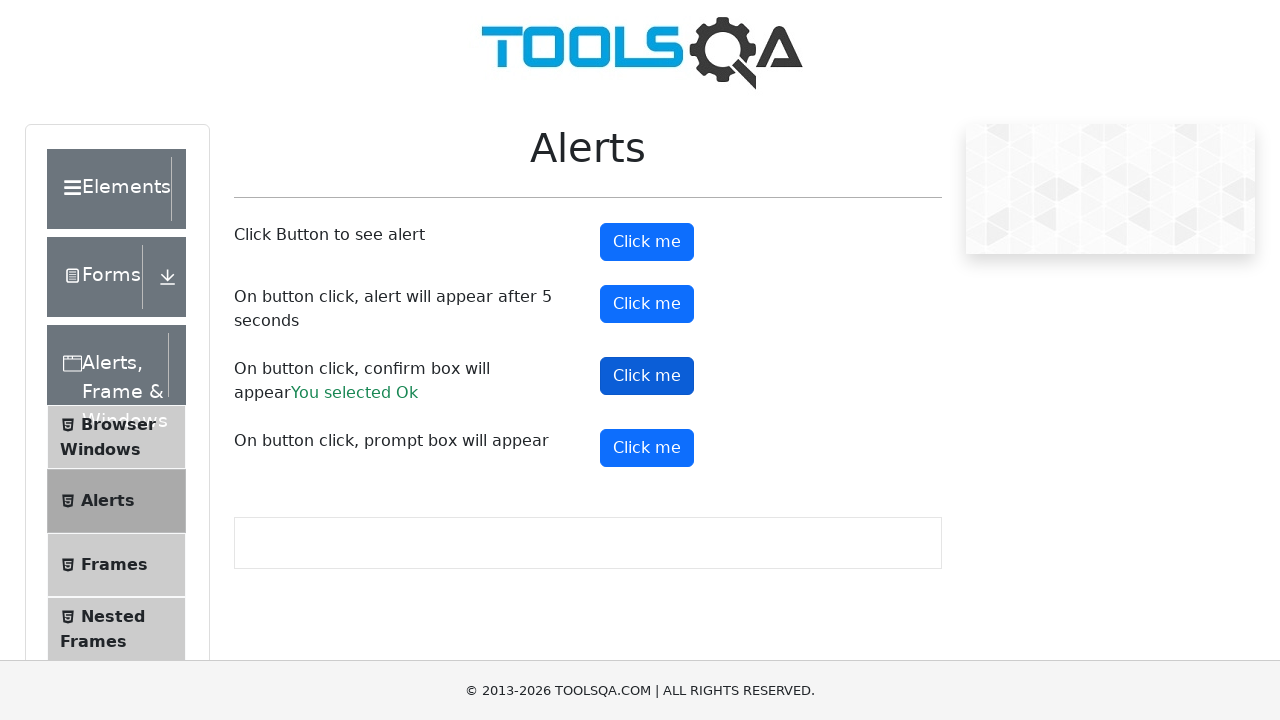

Clicked prompt button and accepted prompt dialog with text 'Hello world' at (647, 448) on xpath=//button[@id='promtButton']
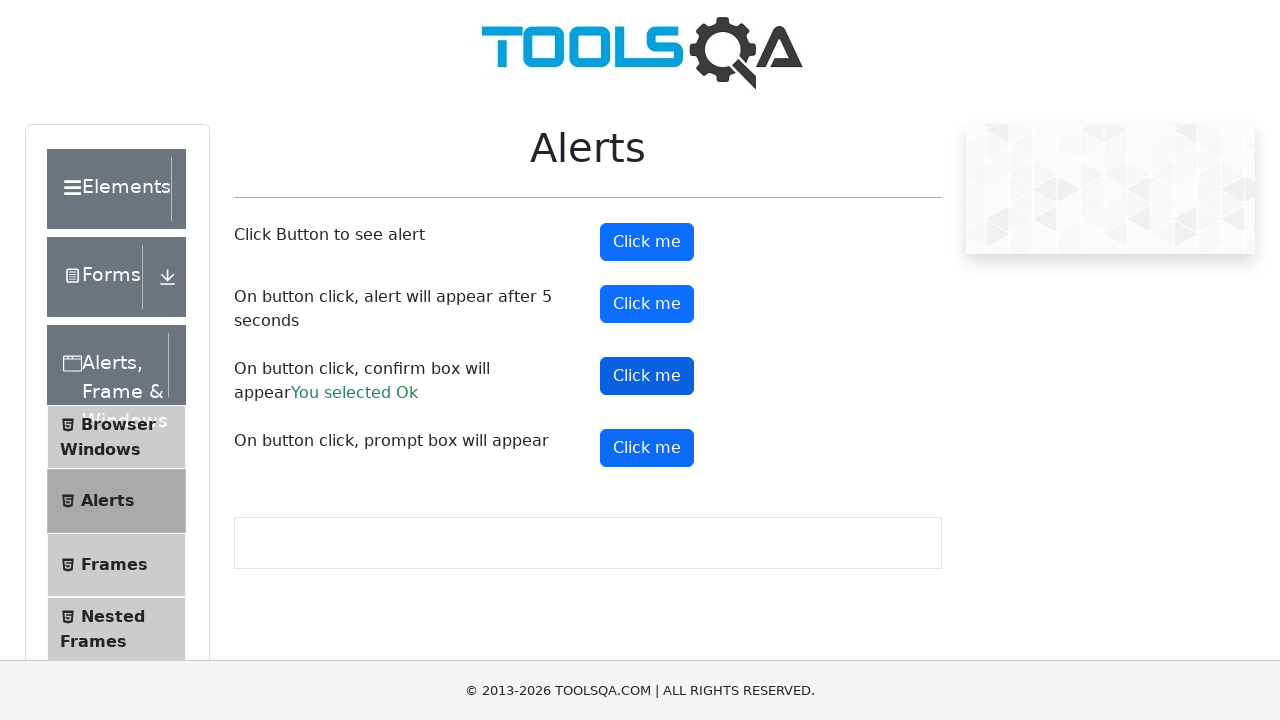

Waited 3 seconds for prompt dialog to complete
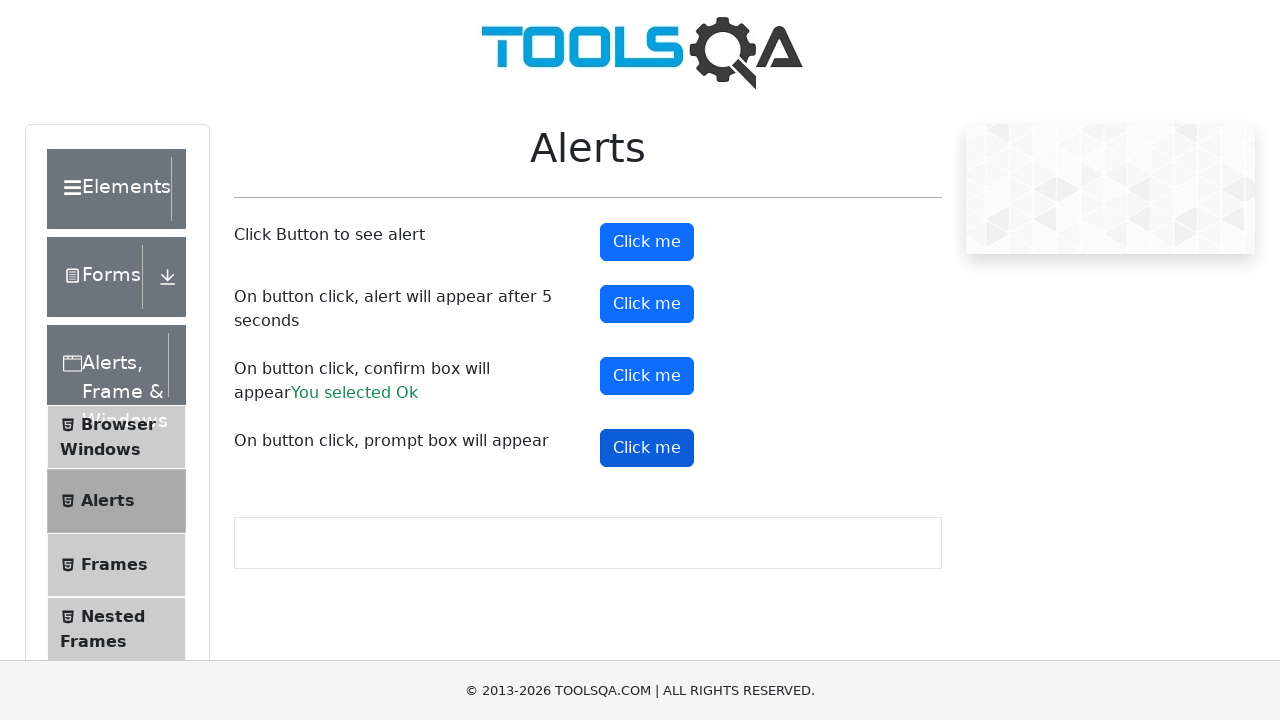

Printed page title: demosite
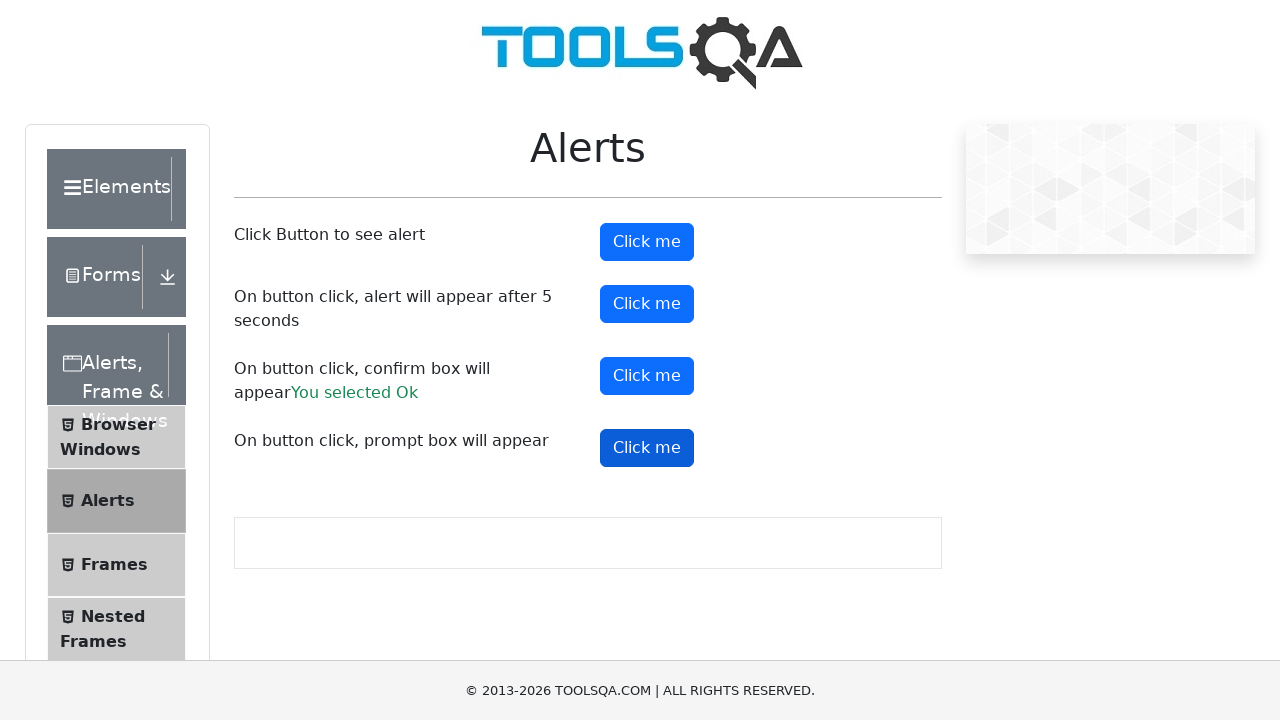

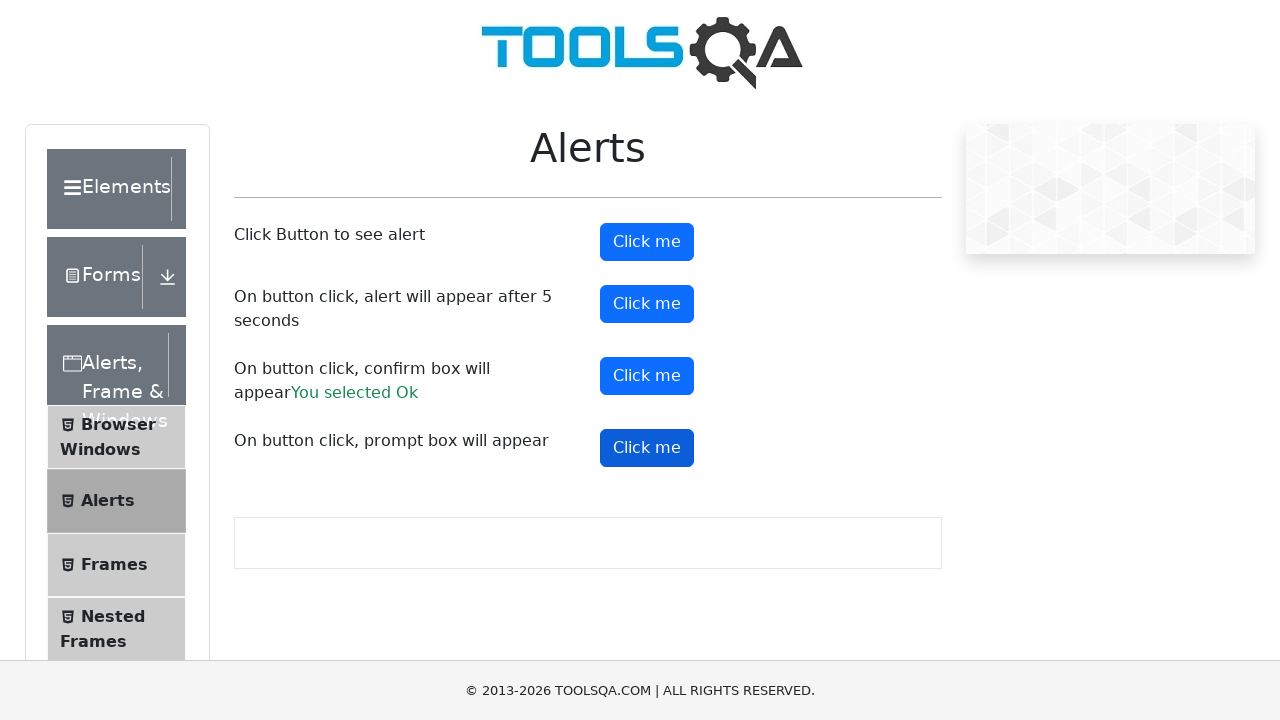